Tests different input box operations including filling a text field, appending text using keyboard navigation, and reading attribute values from input fields on a practice website.

Starting URL: https://letcode.in/edit

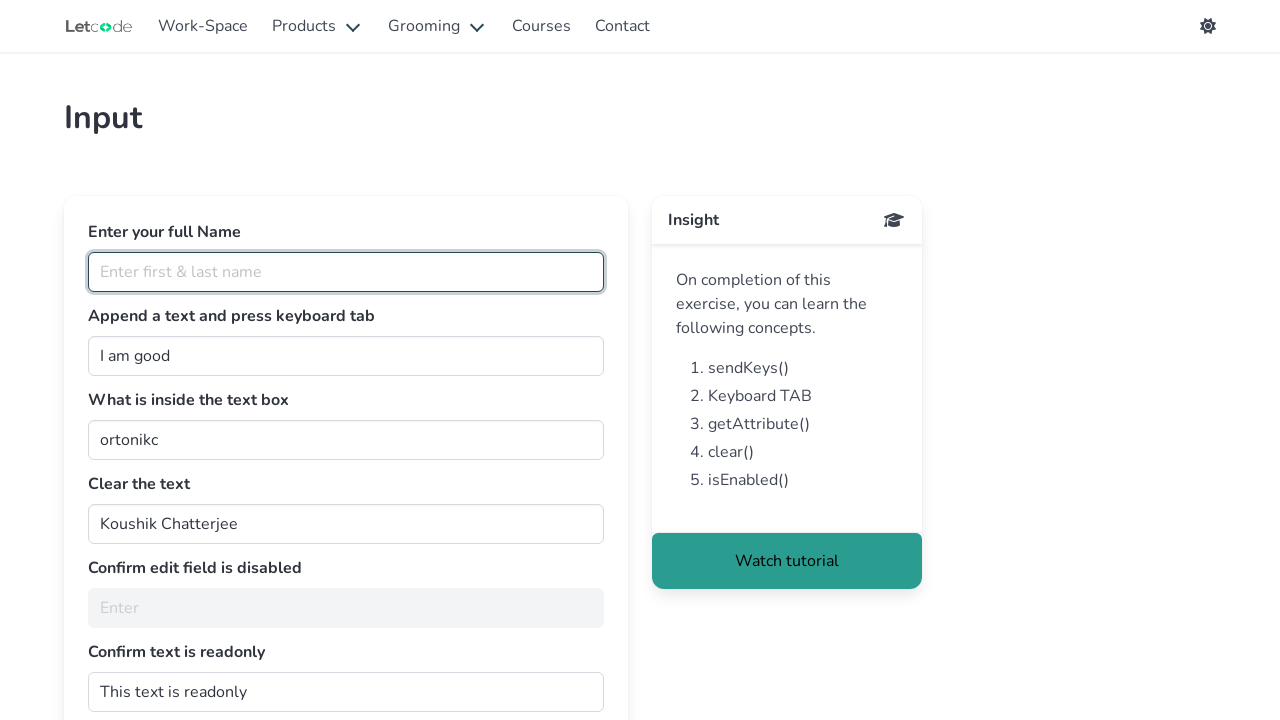

Filled fullName input field with 'Vijay Kumar Uppari' on //input[@id='fullName']
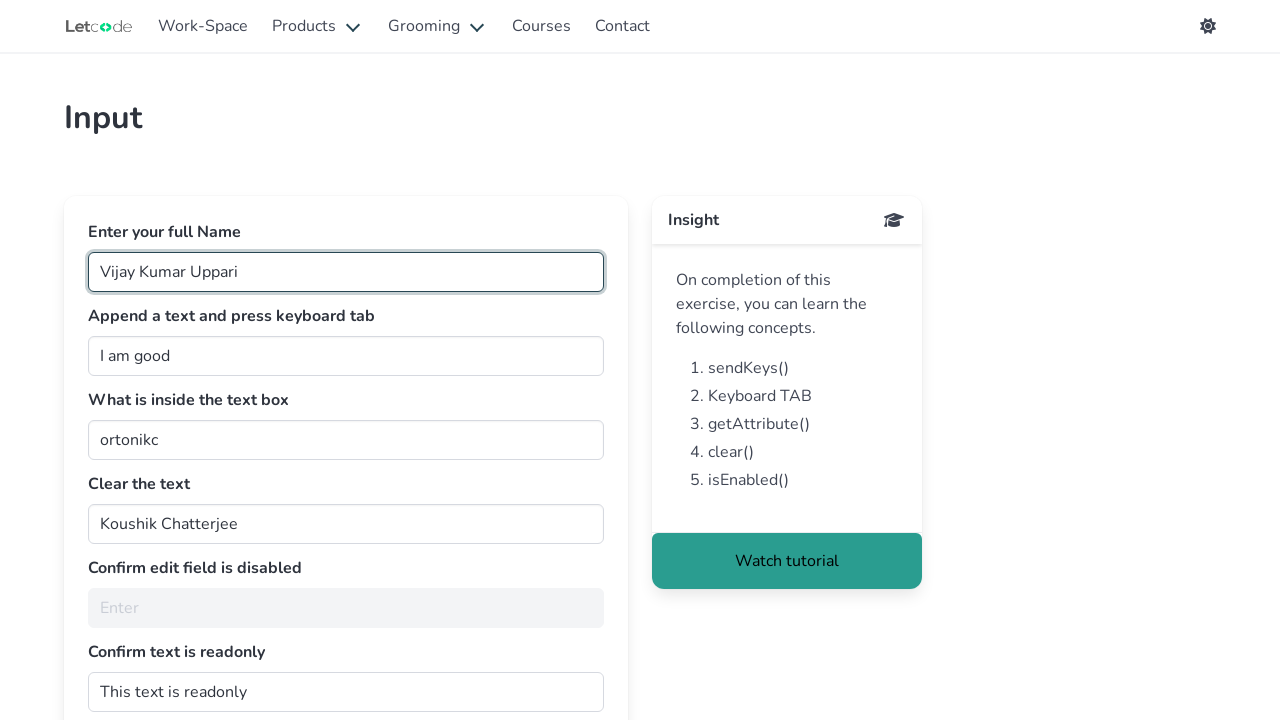

Focused on the join input field on xpath=//input[@id='join']
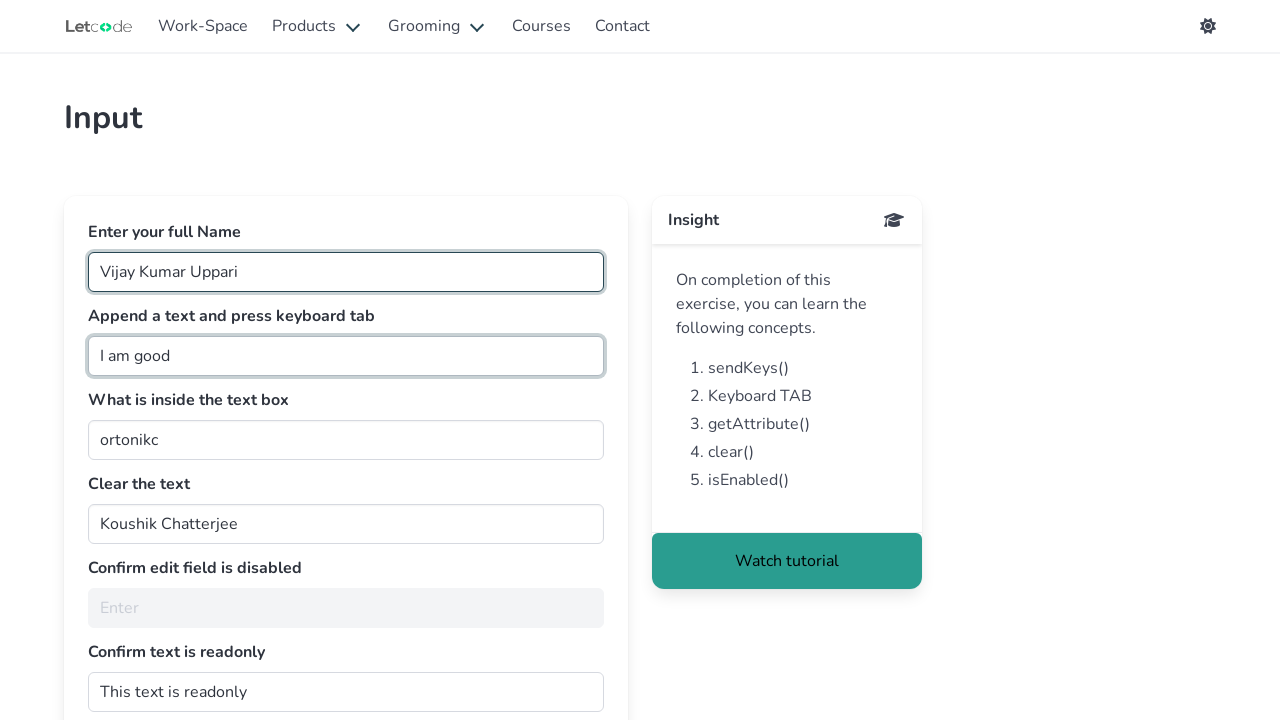

Pressed End key to move cursor to end of text
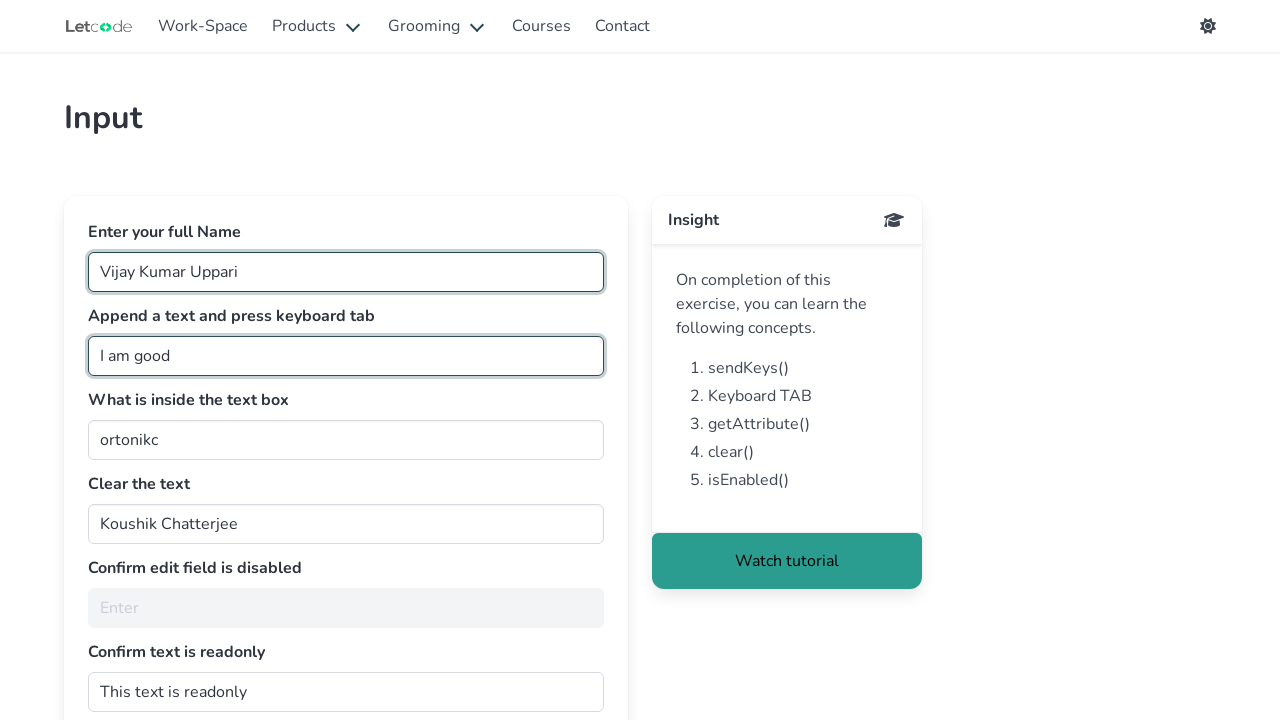

Typed 'Person' to append text to join field on xpath=//input[@id='join']
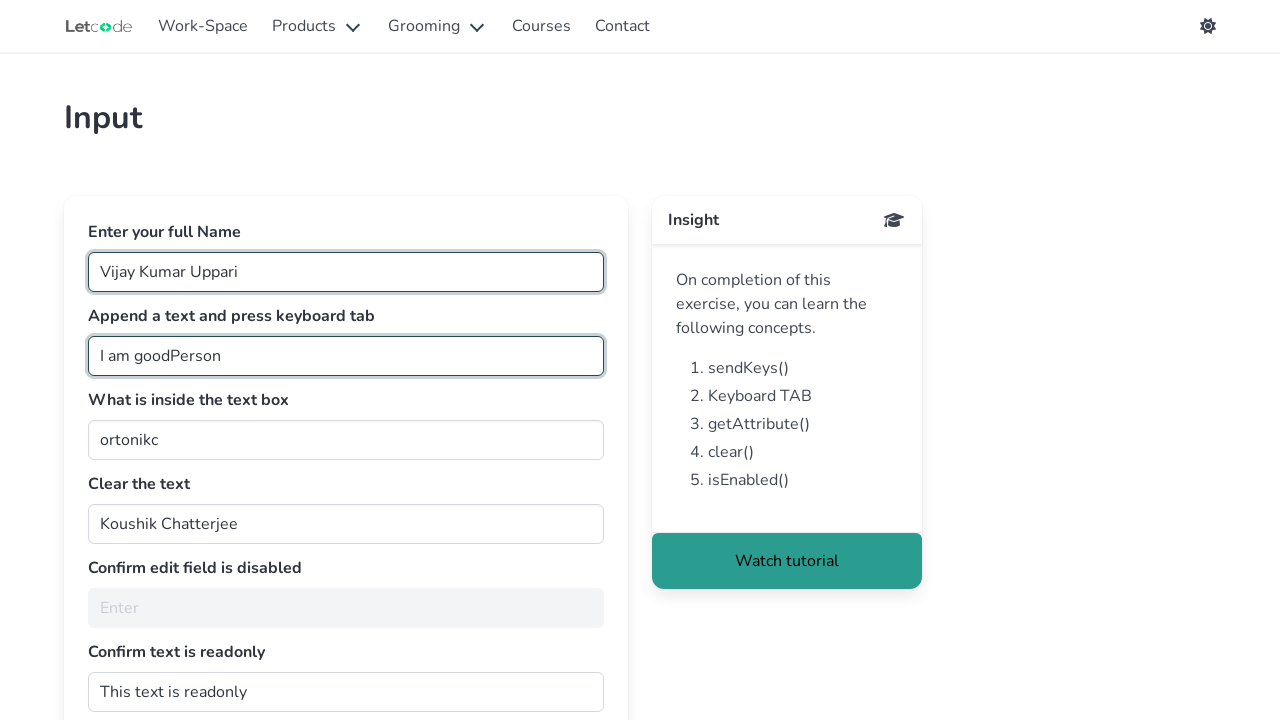

Retrieved value attribute from getMe input field: 'ortonikc'
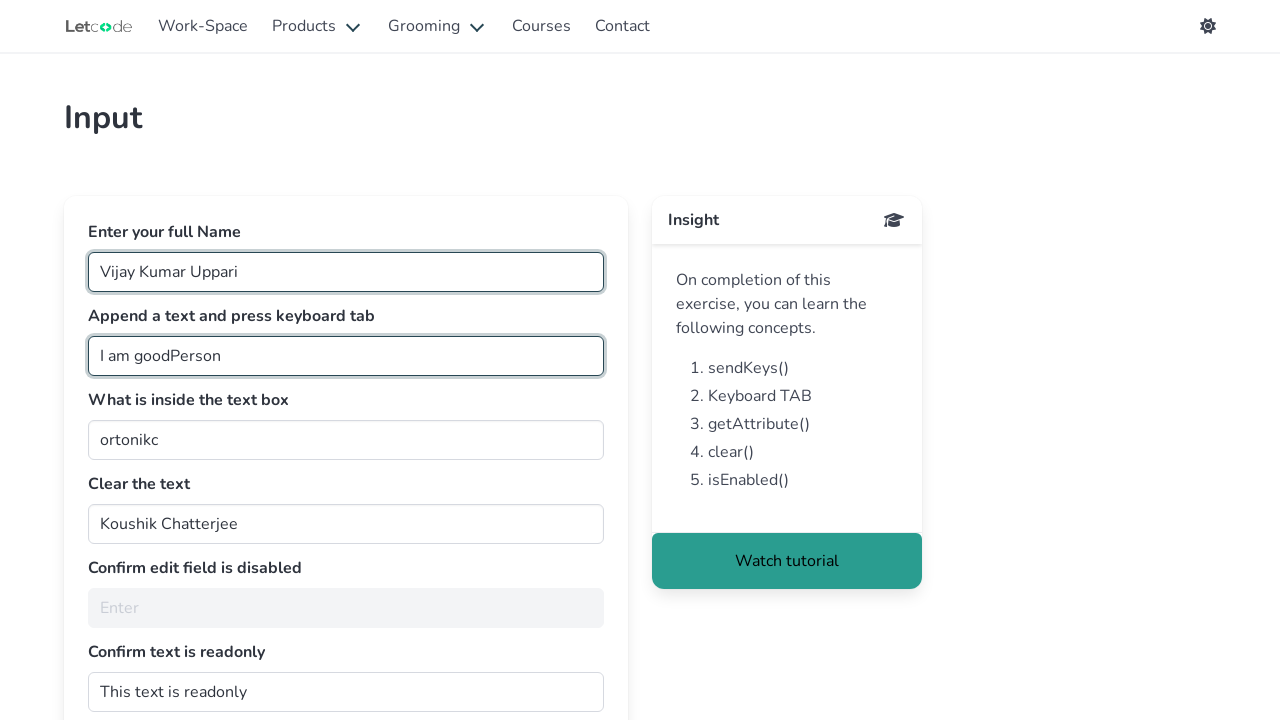

Printed captured text: ortonikc
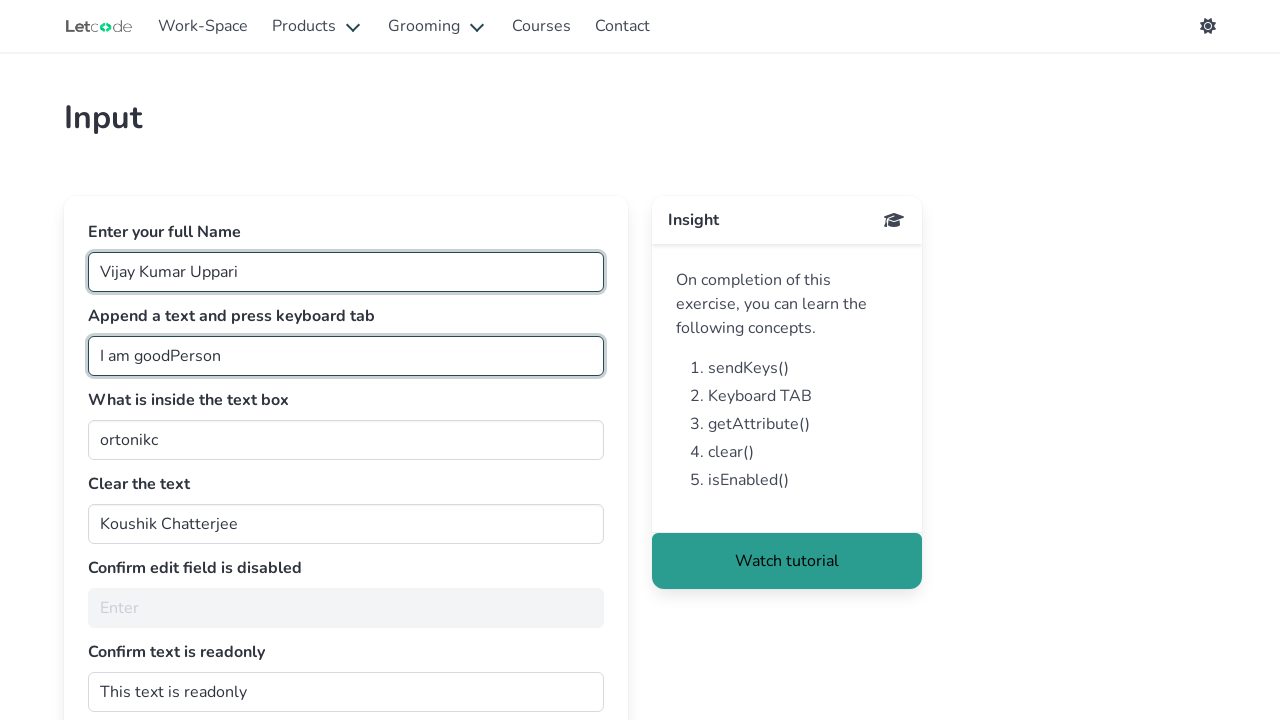

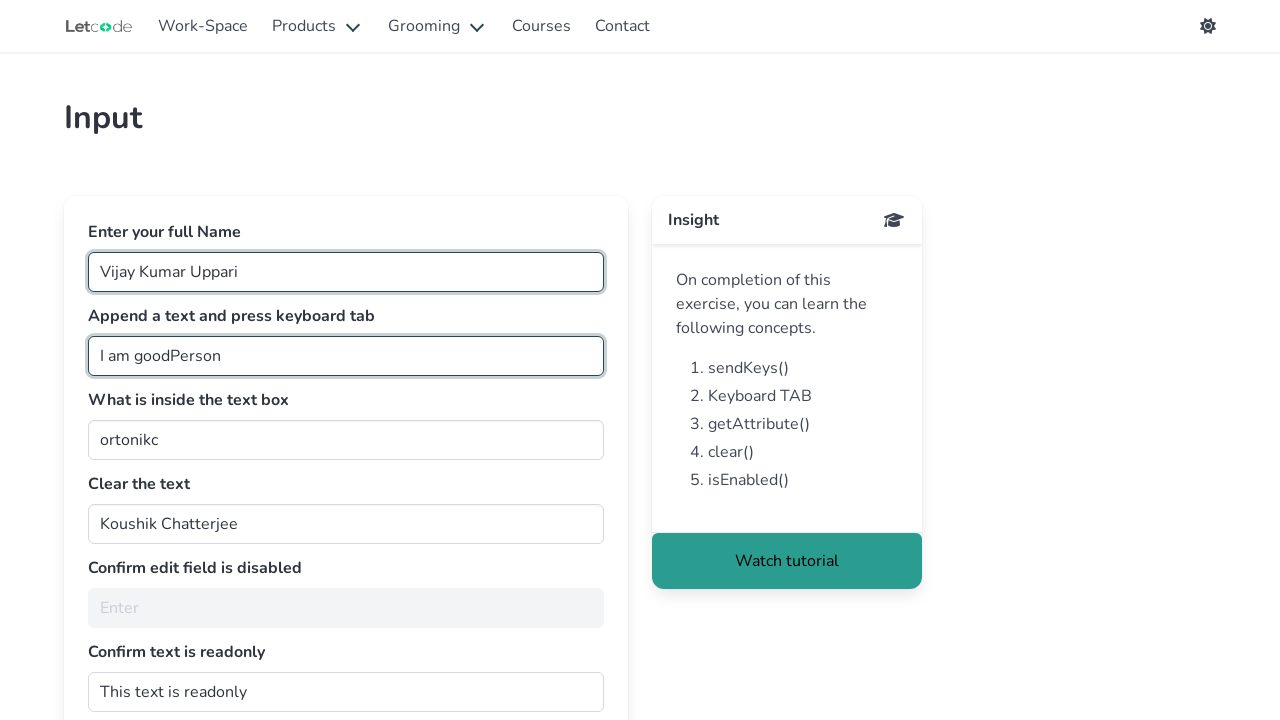